Tests multiple window handling with a more resilient approach by storing the original window handle before clicking the link, then switching between windows to verify correct focus.

Starting URL: http://the-internet.herokuapp.com/windows

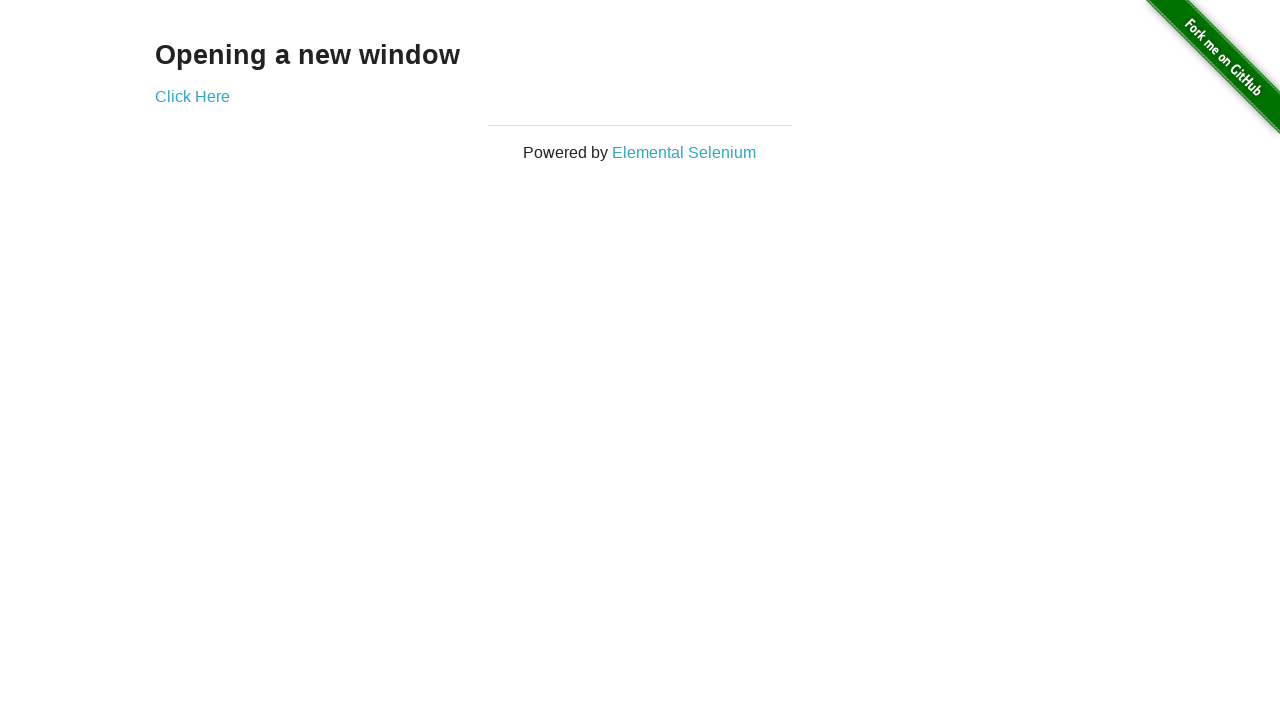

Stored reference to original page
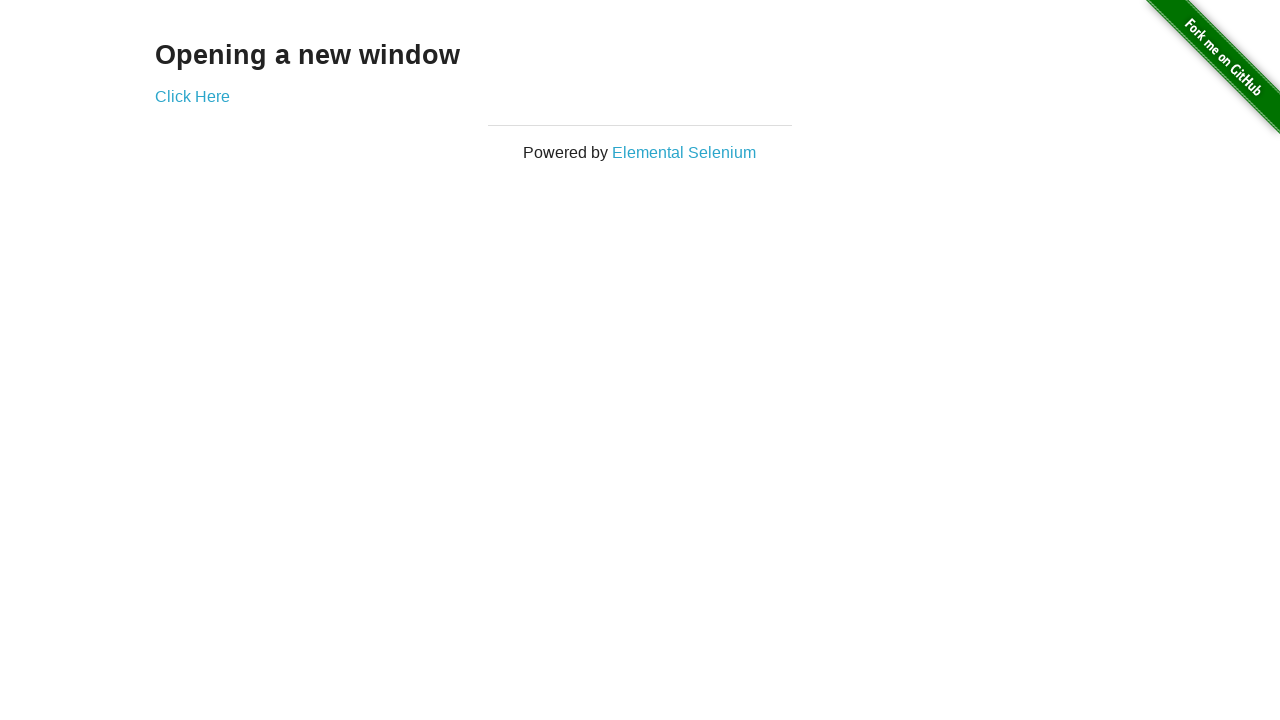

Clicked link to open new window at (192, 96) on .example a
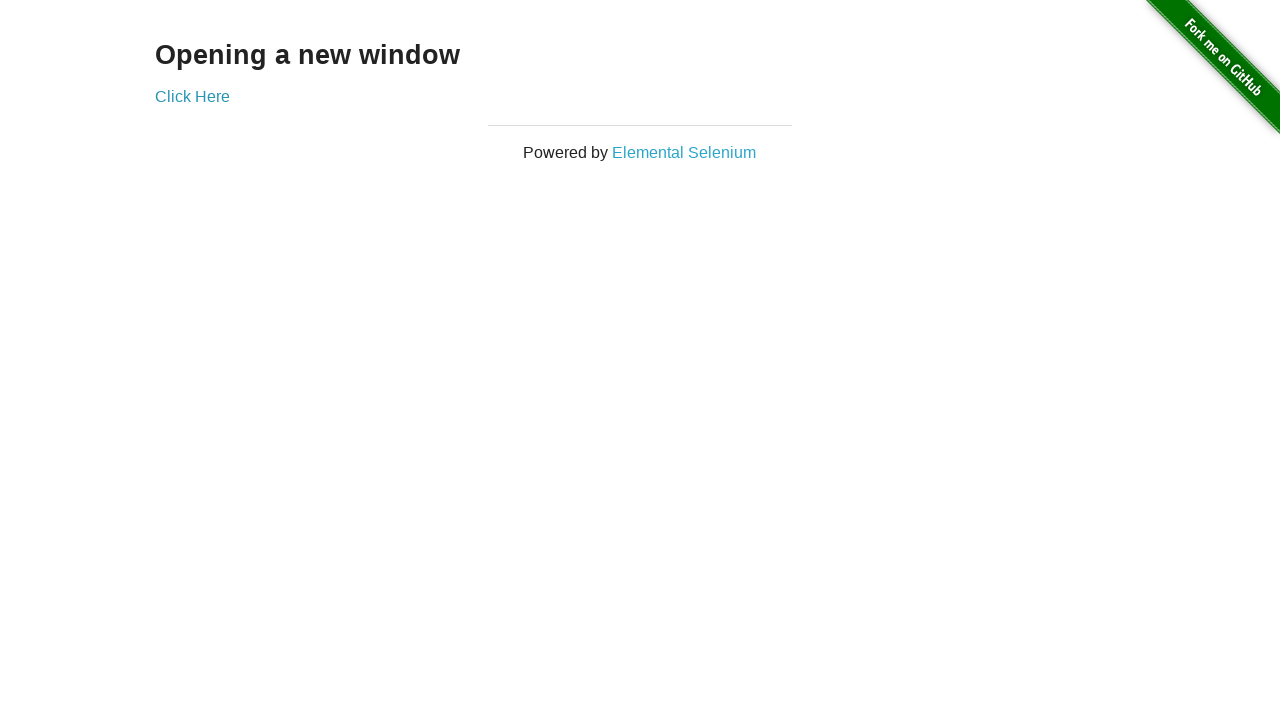

Captured new page object from context
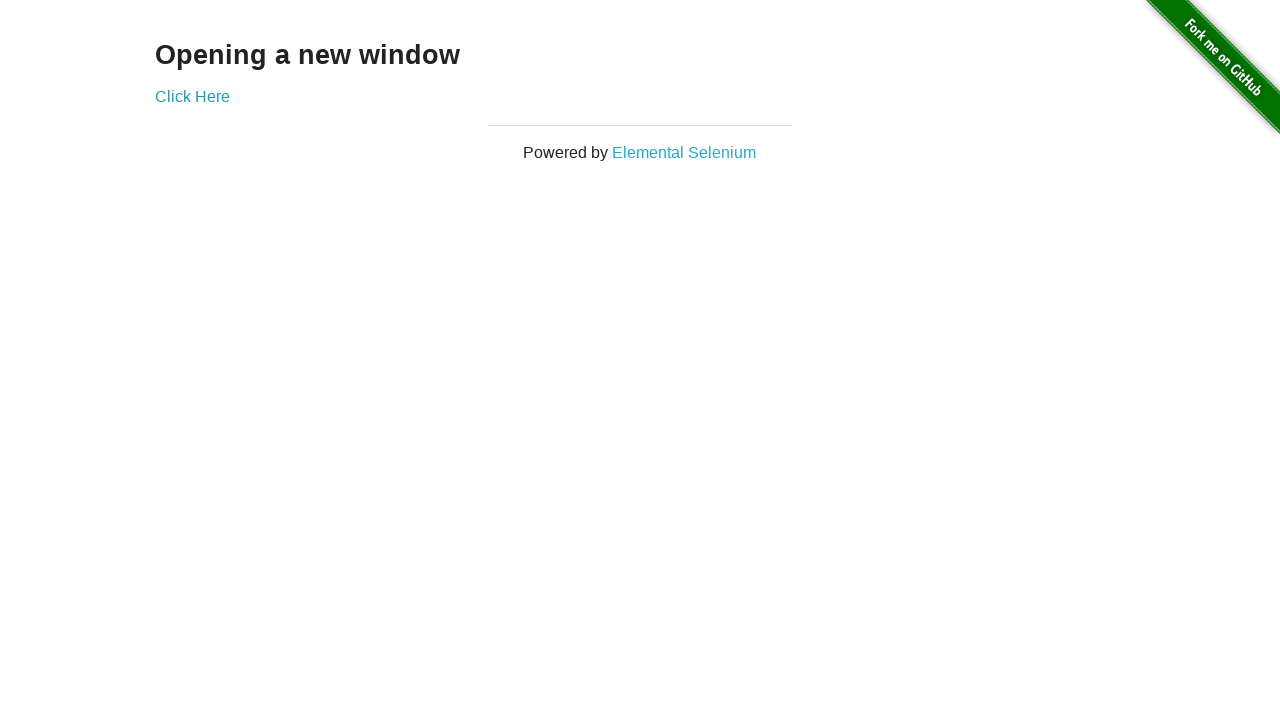

Switched focus to original page
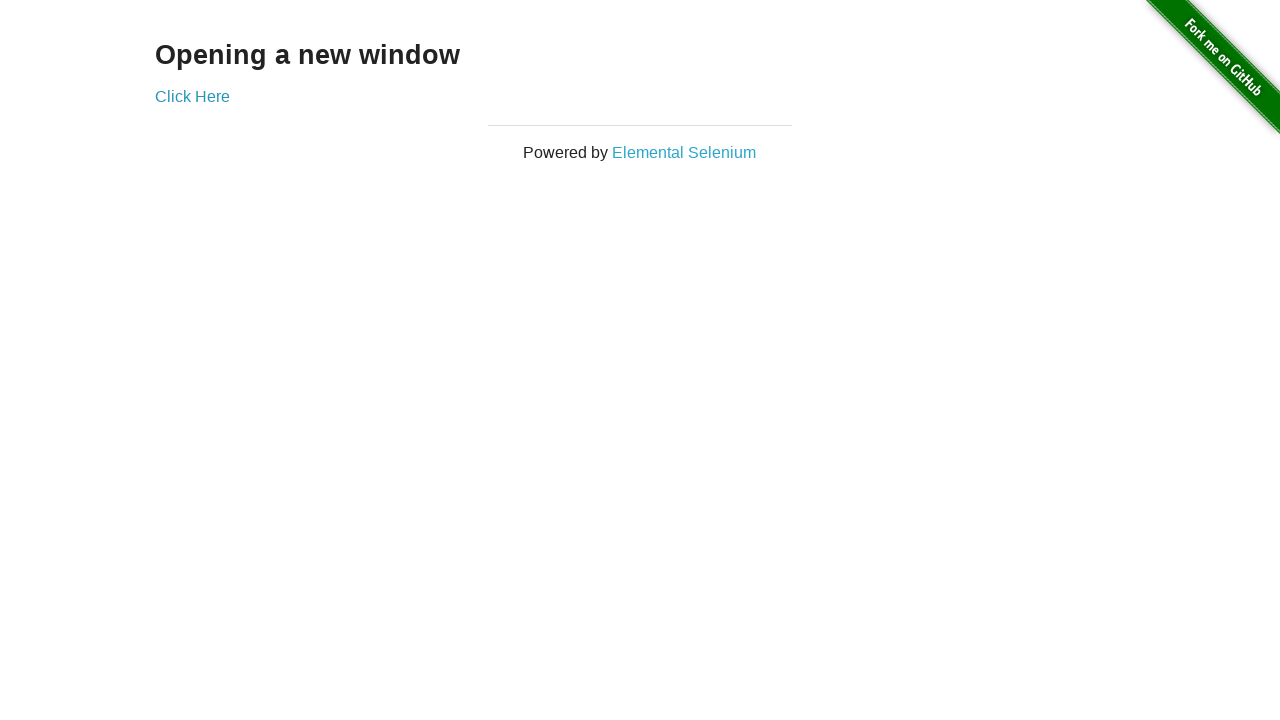

Verified original page title is not 'New Window'
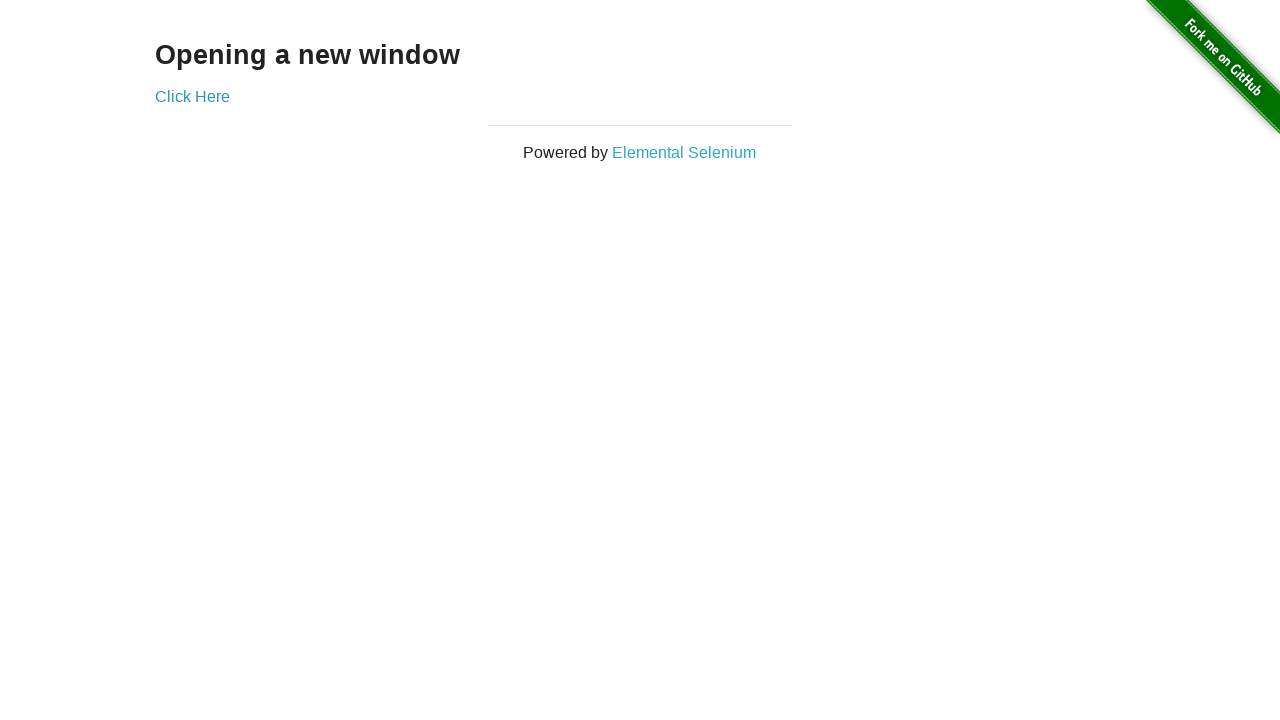

Switched focus to new page
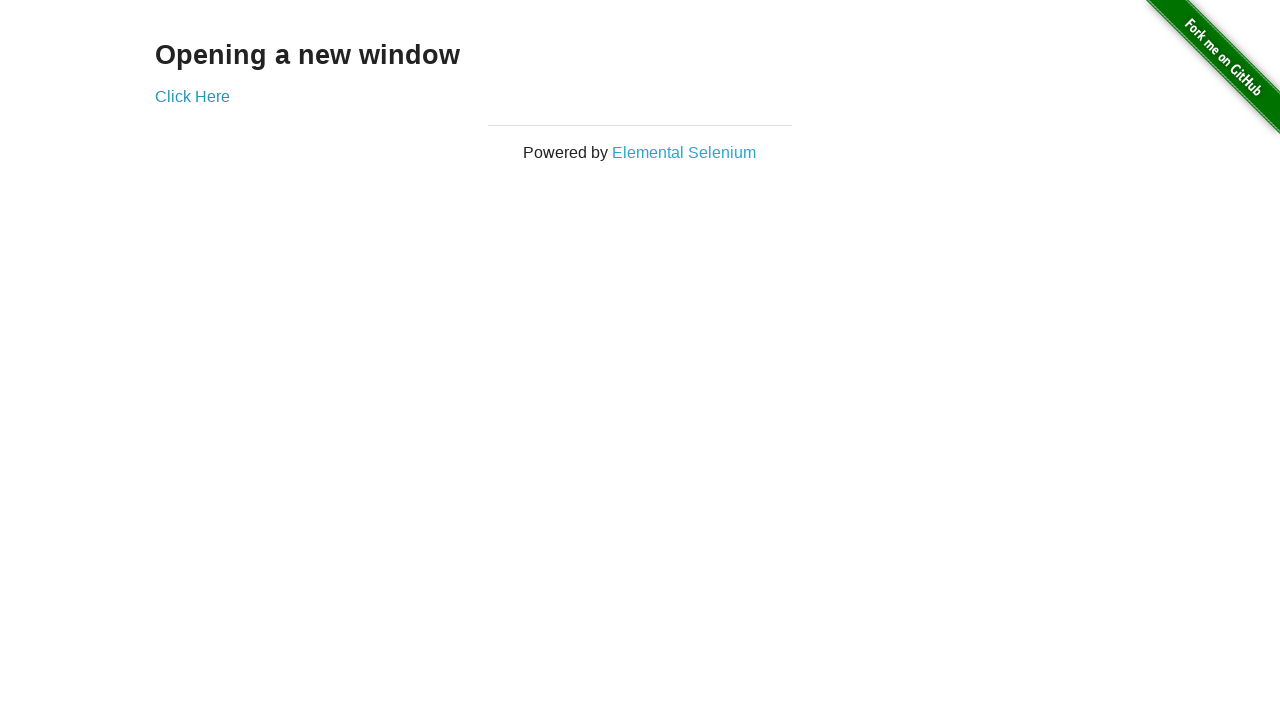

Waited for new page to load completely
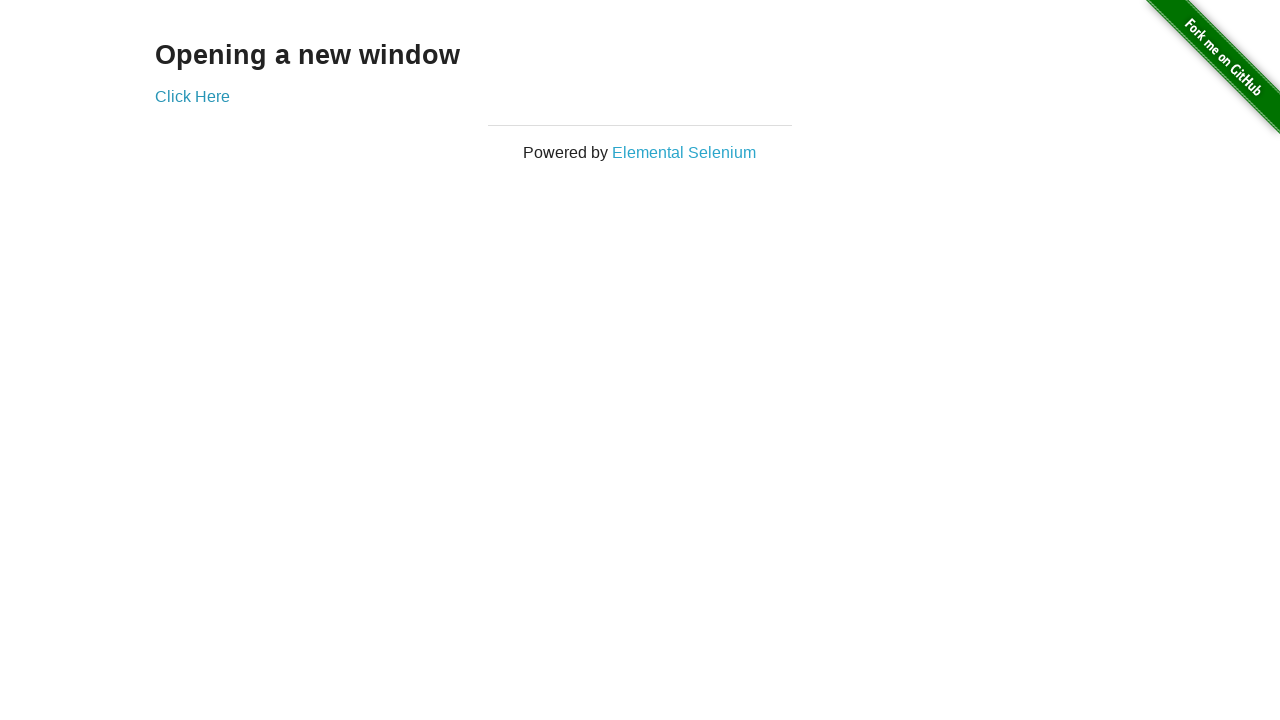

Verified new page title is 'New Window'
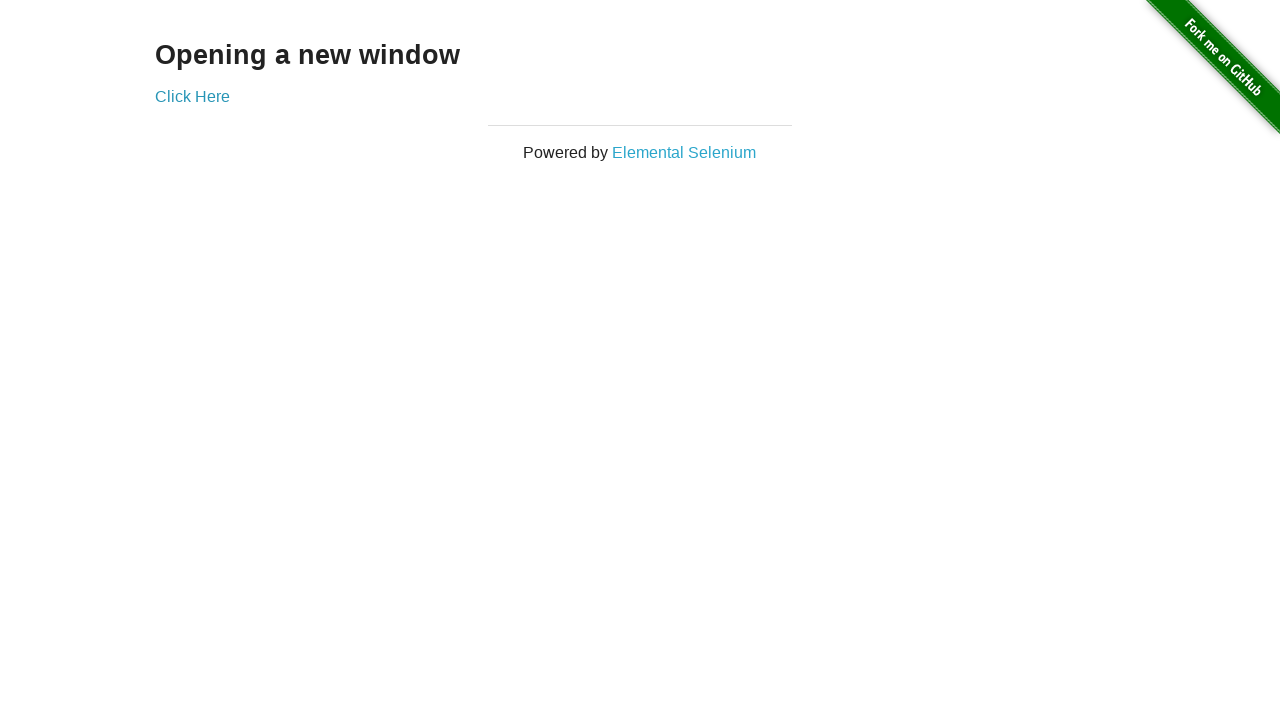

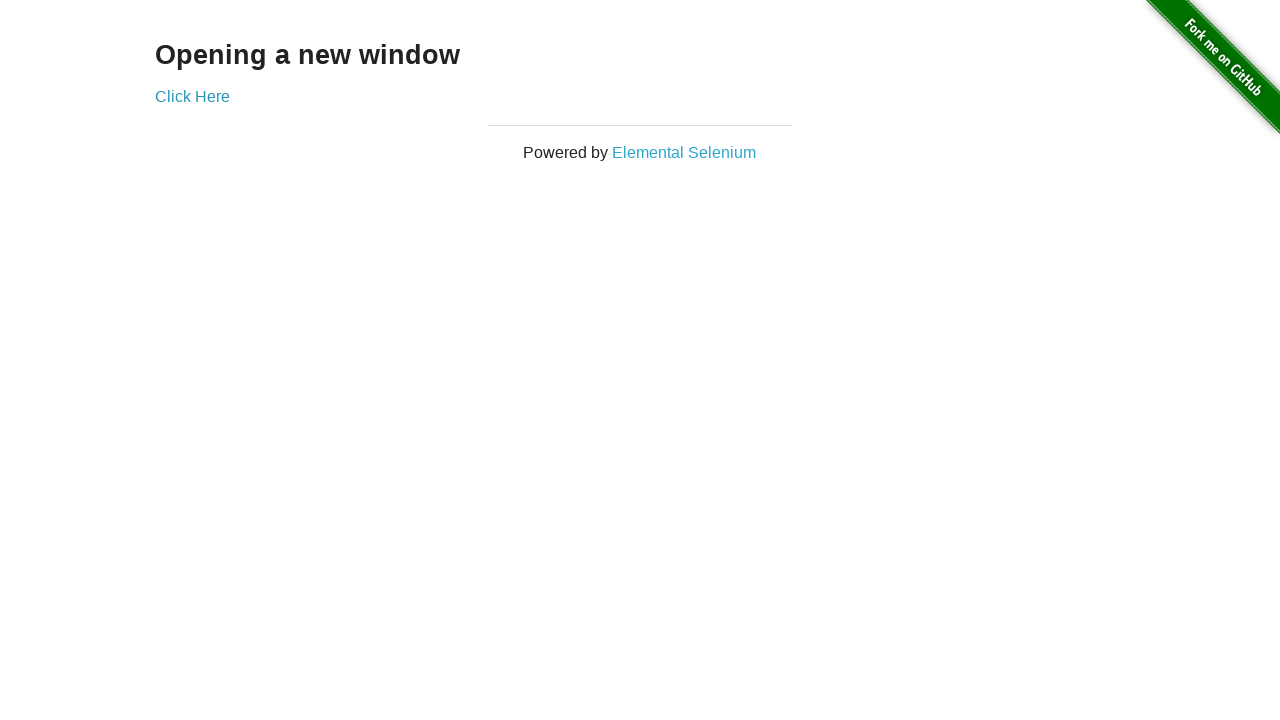